Clicks on option 2 in the dropdown and verifies it becomes selected

Starting URL: http://the-internet.herokuapp.com/dropdown

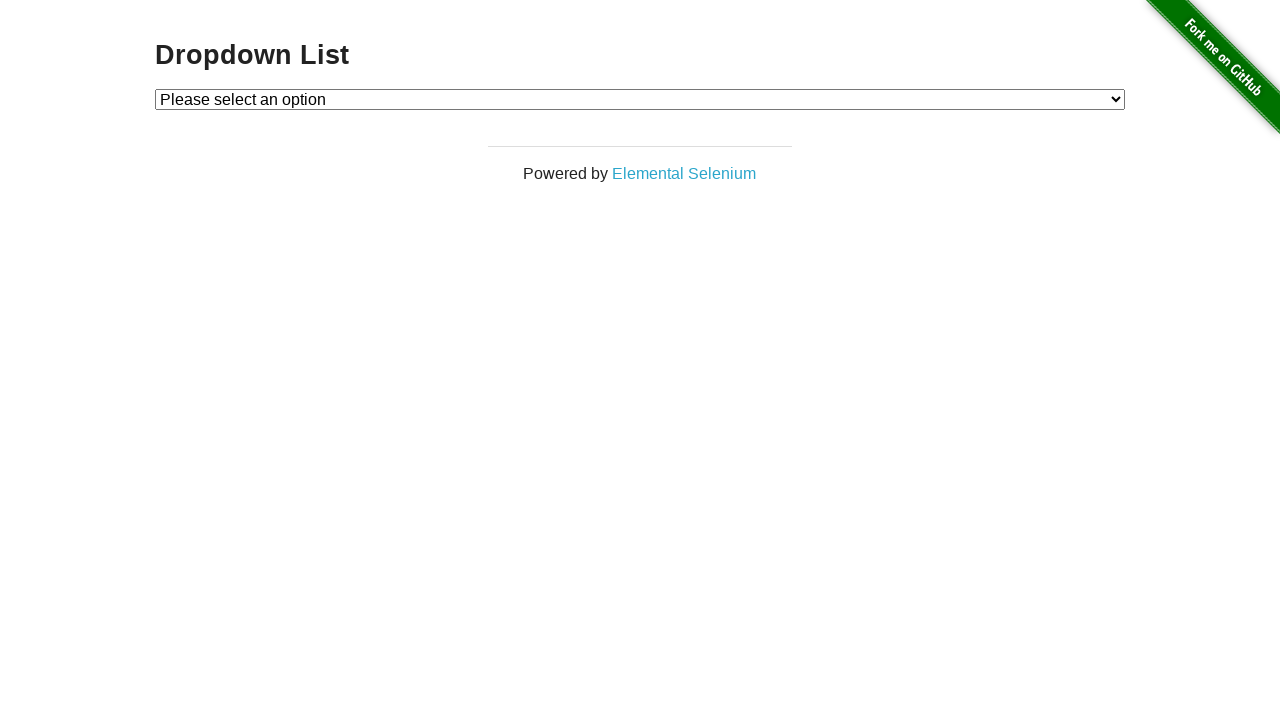

Navigated to dropdown page
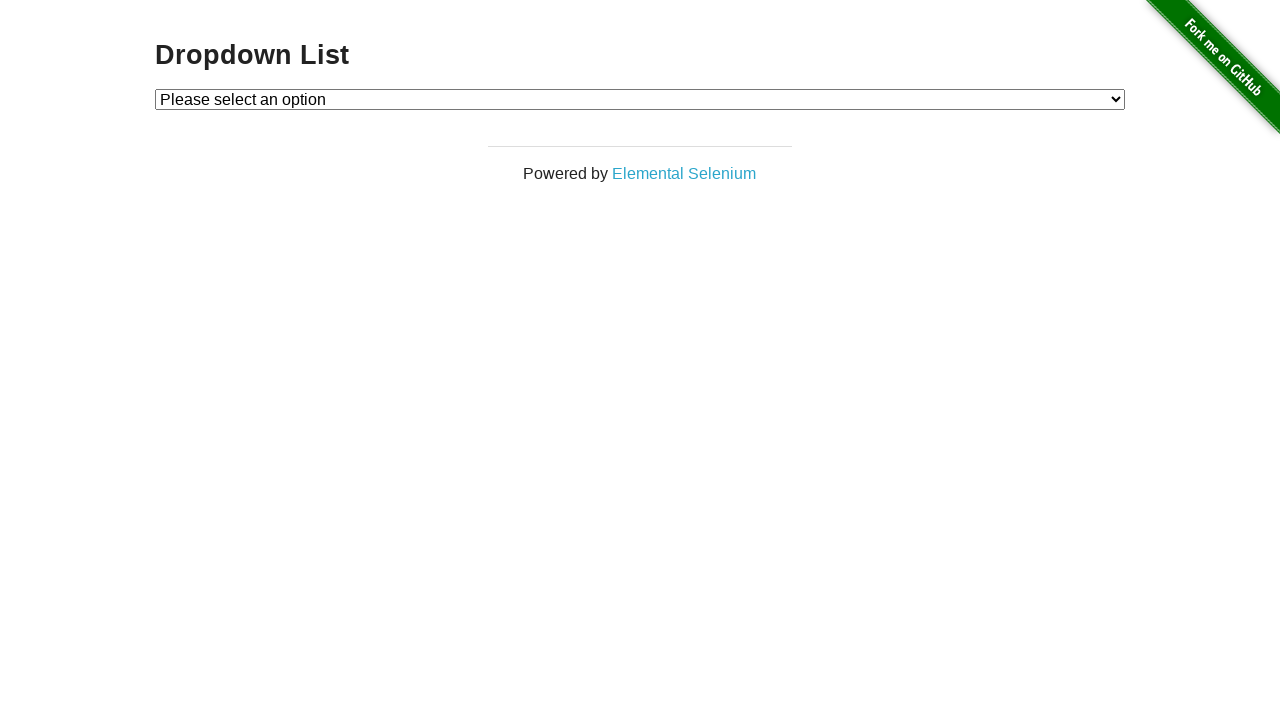

Selected option 2 from dropdown on #dropdown
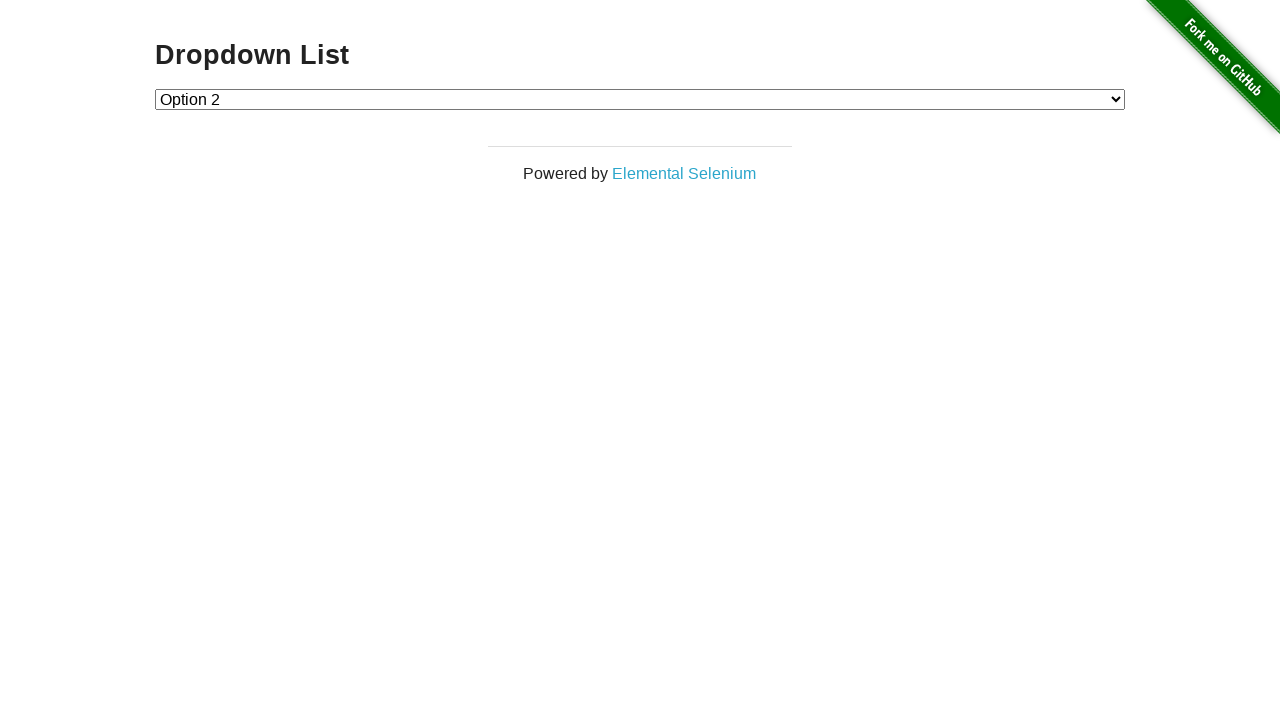

Retrieved dropdown value to verify selection
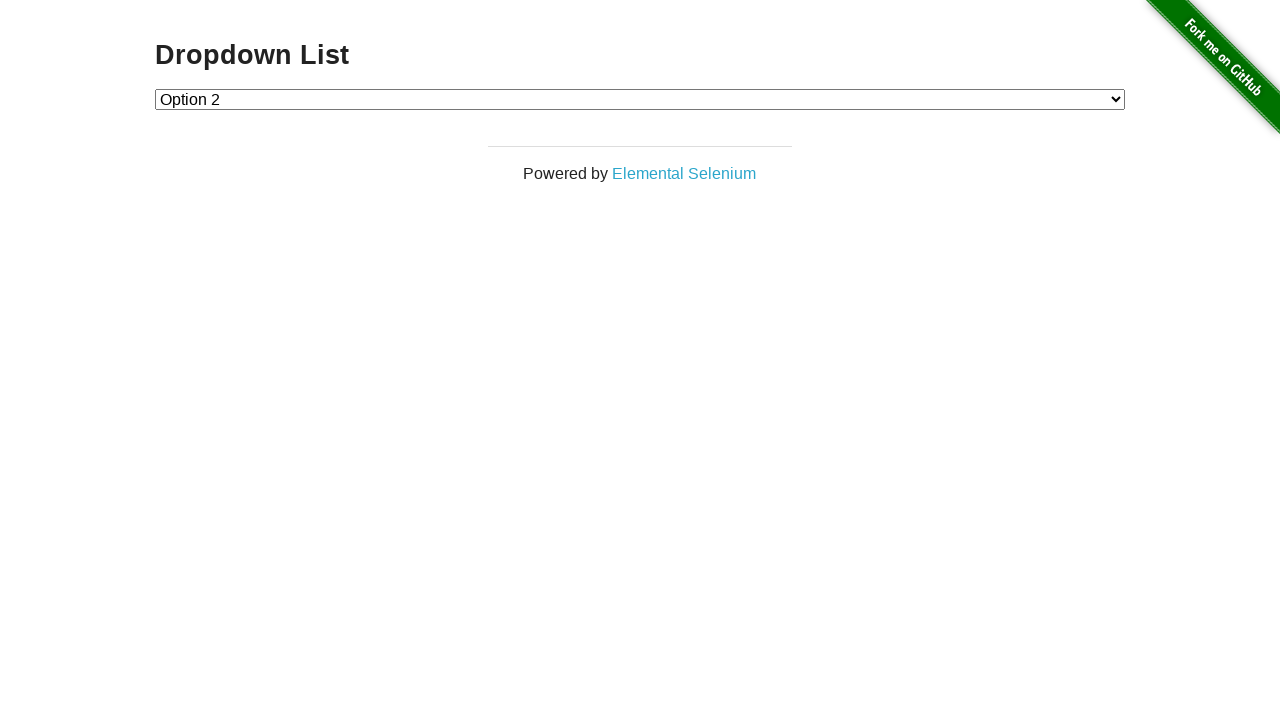

Verified that option 2 is selected
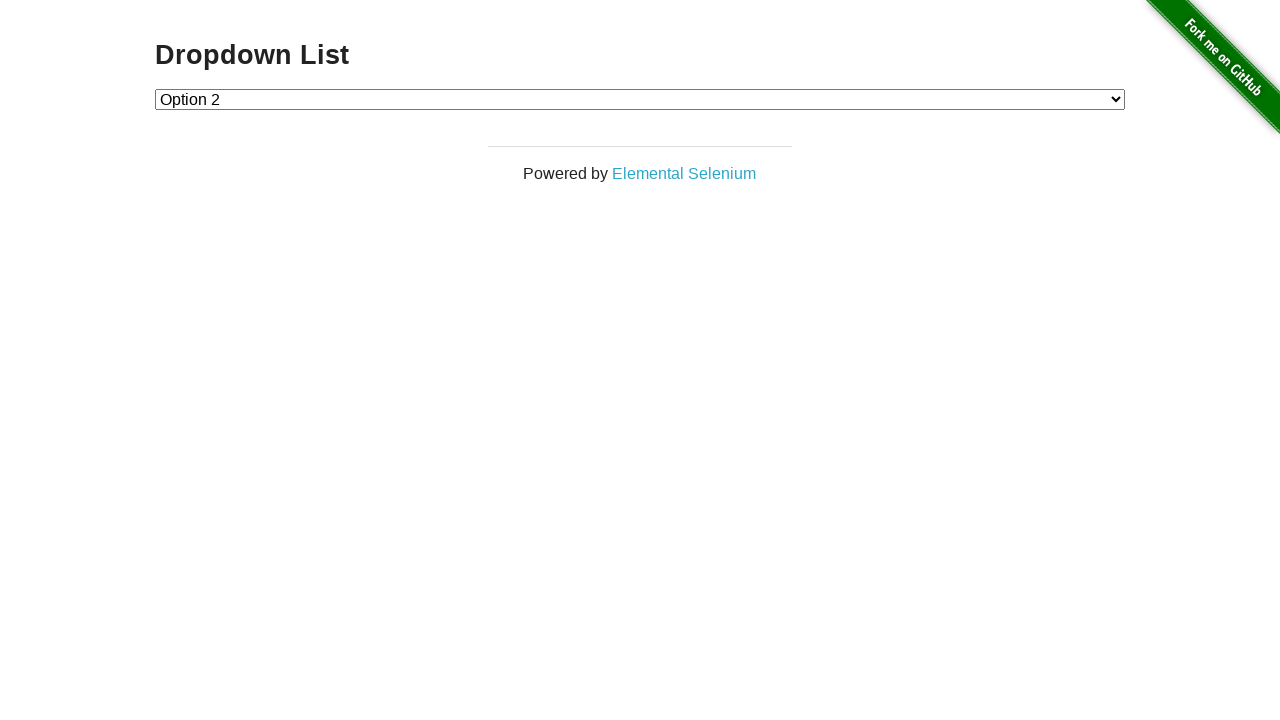

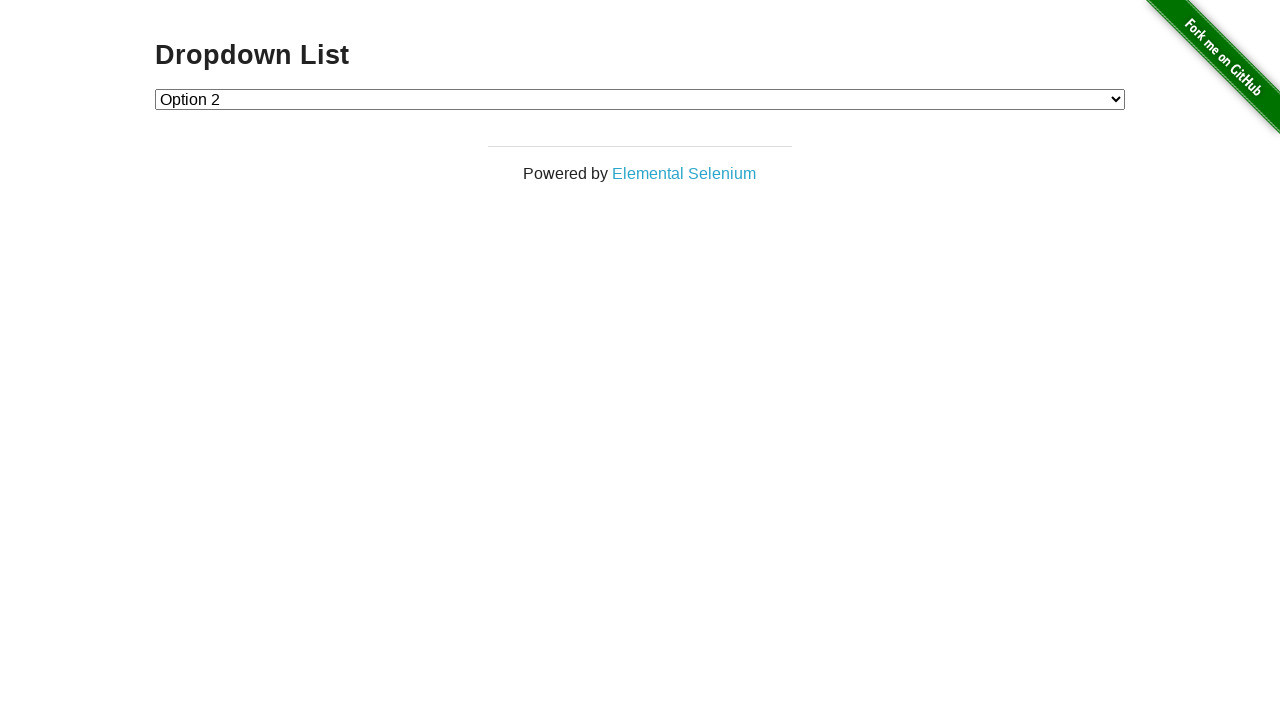